Tests un-marking items as complete by creating two items, marking one as complete, then unchecking it.

Starting URL: https://demo.playwright.dev/todomvc

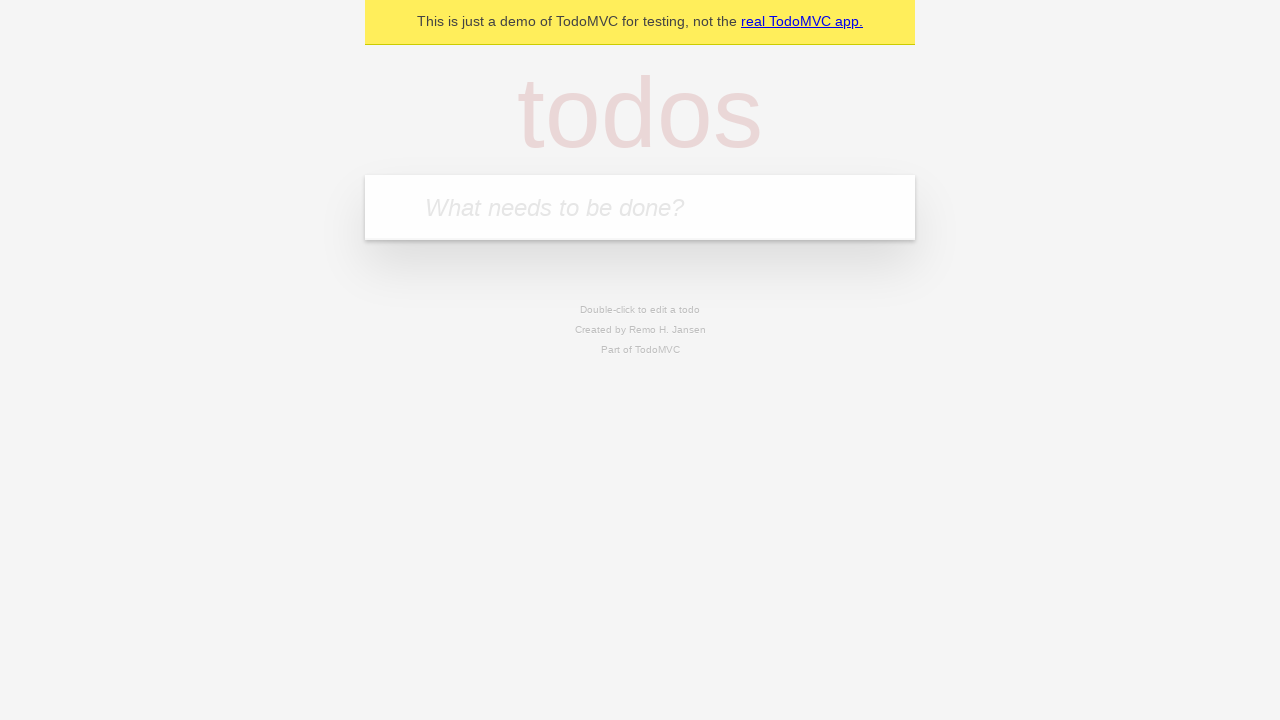

Navigated to TodoMVC application
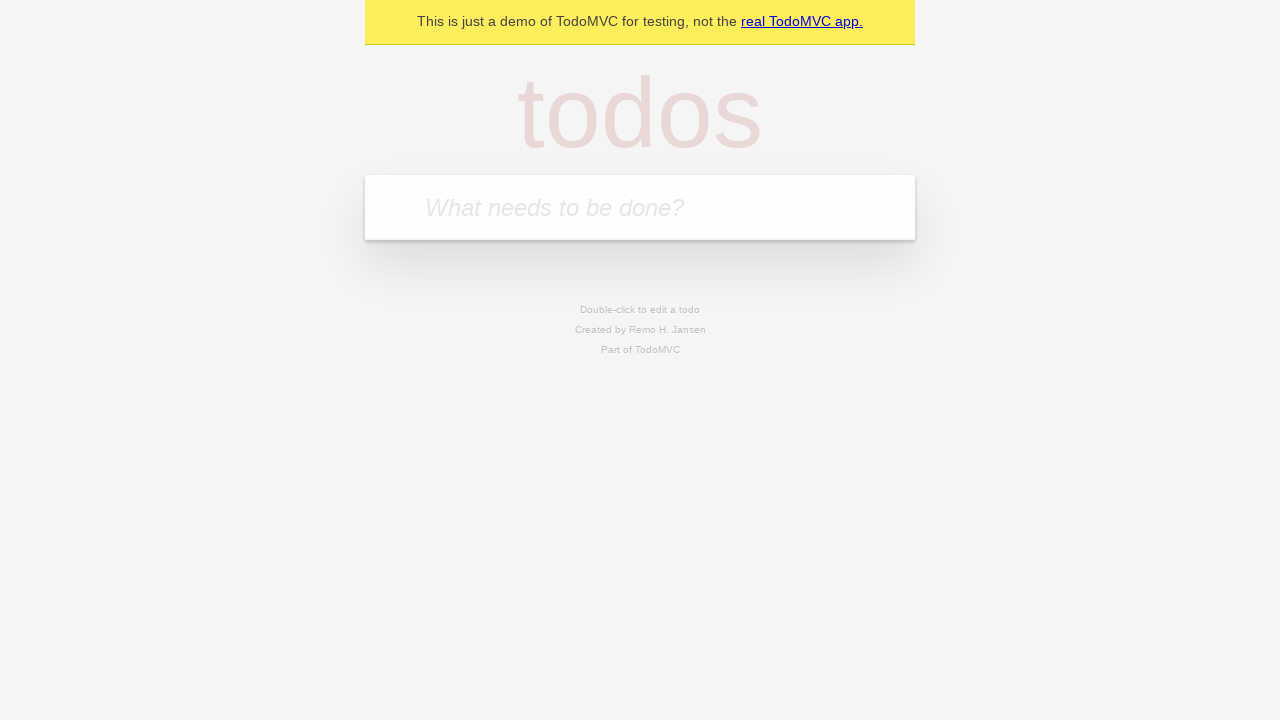

Filled first todo item 'buy some cheese' on .new-todo
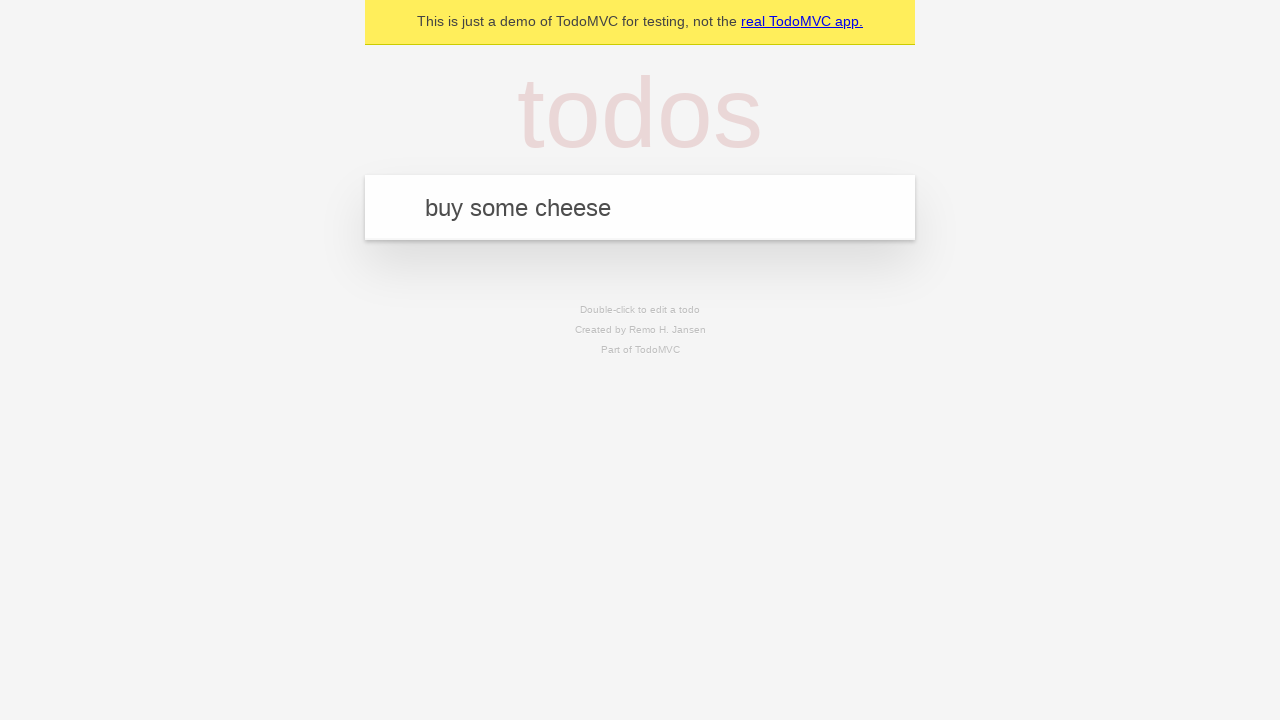

Pressed Enter to create first todo item on .new-todo
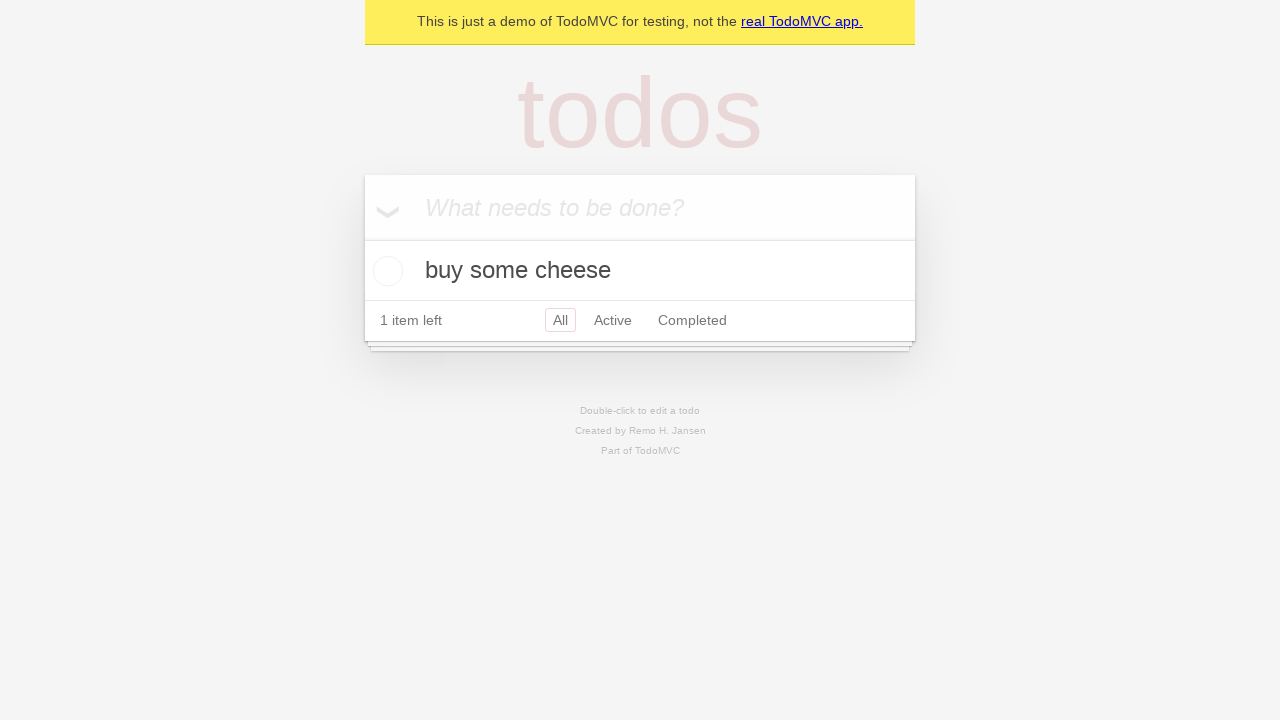

Filled second todo item 'feed the cat' on .new-todo
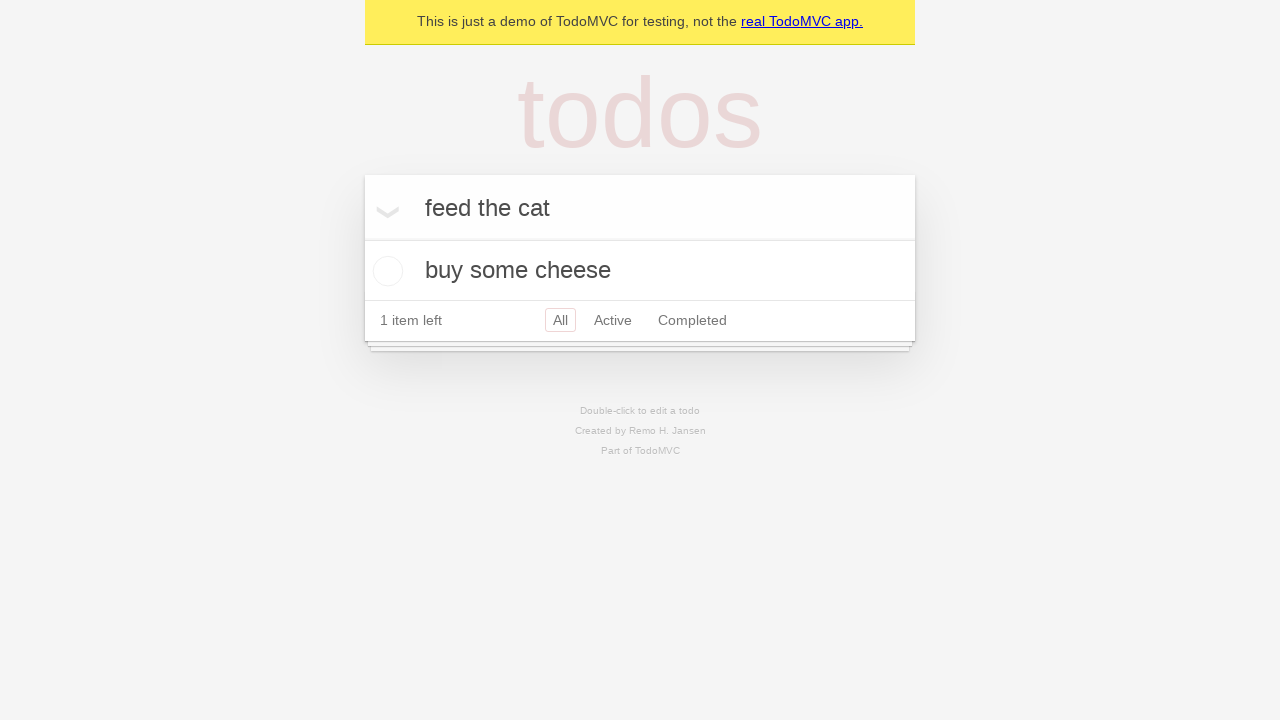

Pressed Enter to create second todo item on .new-todo
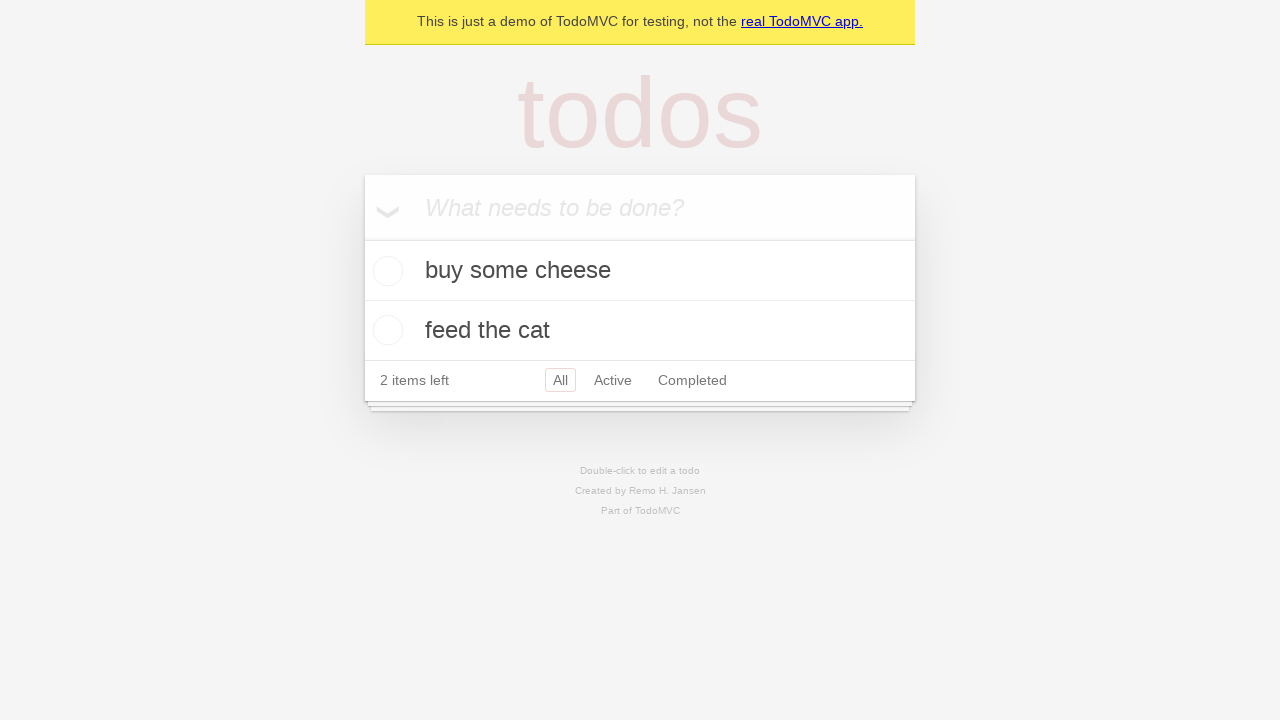

Waited for second todo item to appear in list
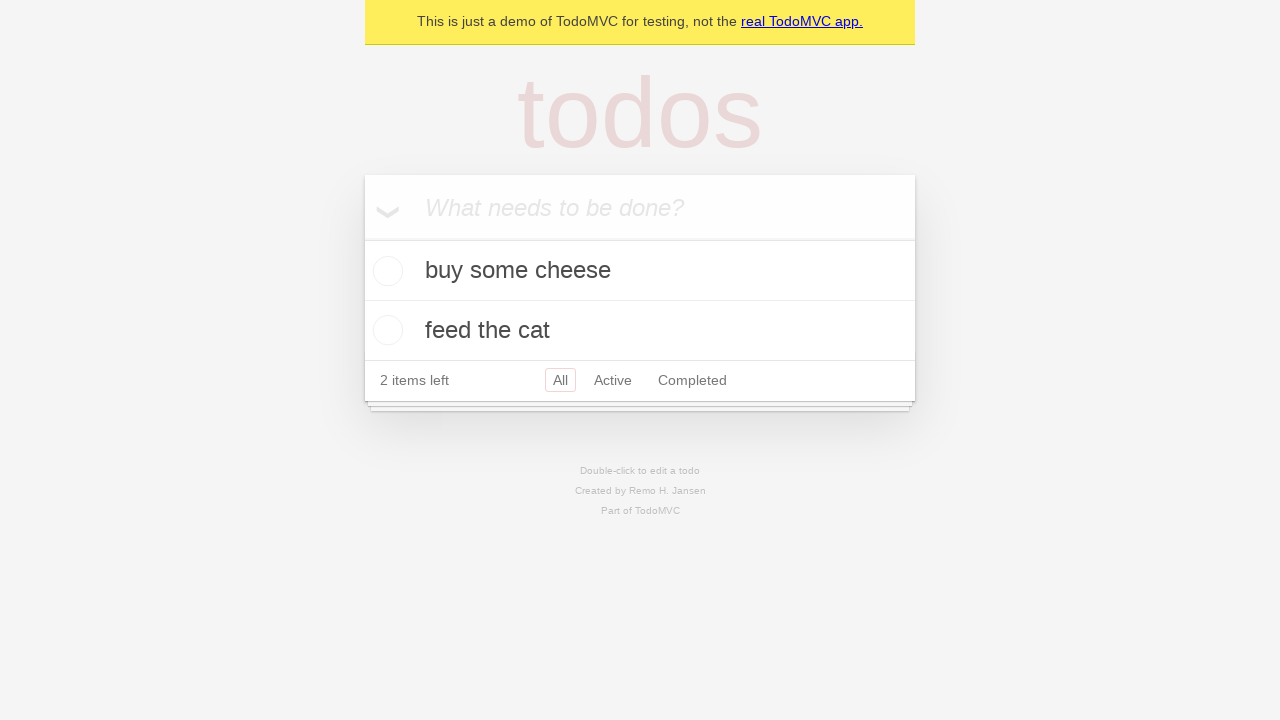

Marked first todo item as complete at (385, 271) on .todo-list li >> nth=0 >> .toggle
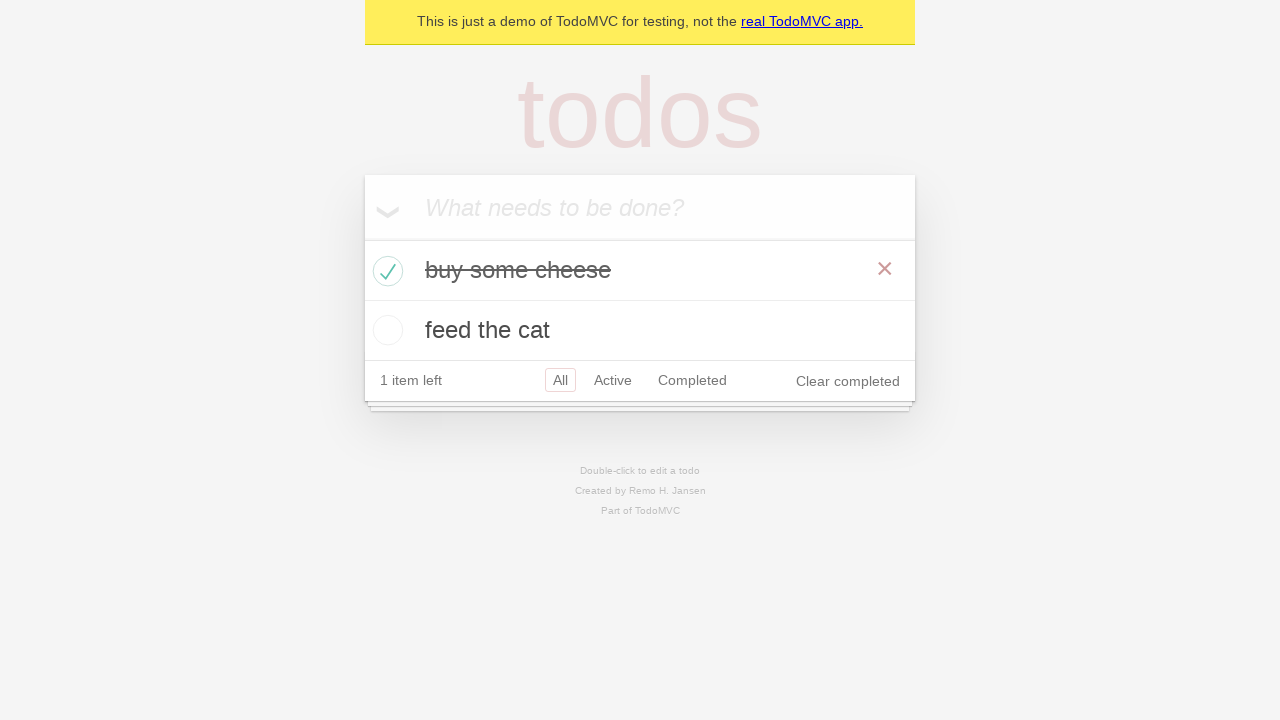

Un-marked first todo item as complete at (385, 271) on .todo-list li >> nth=0 >> .toggle
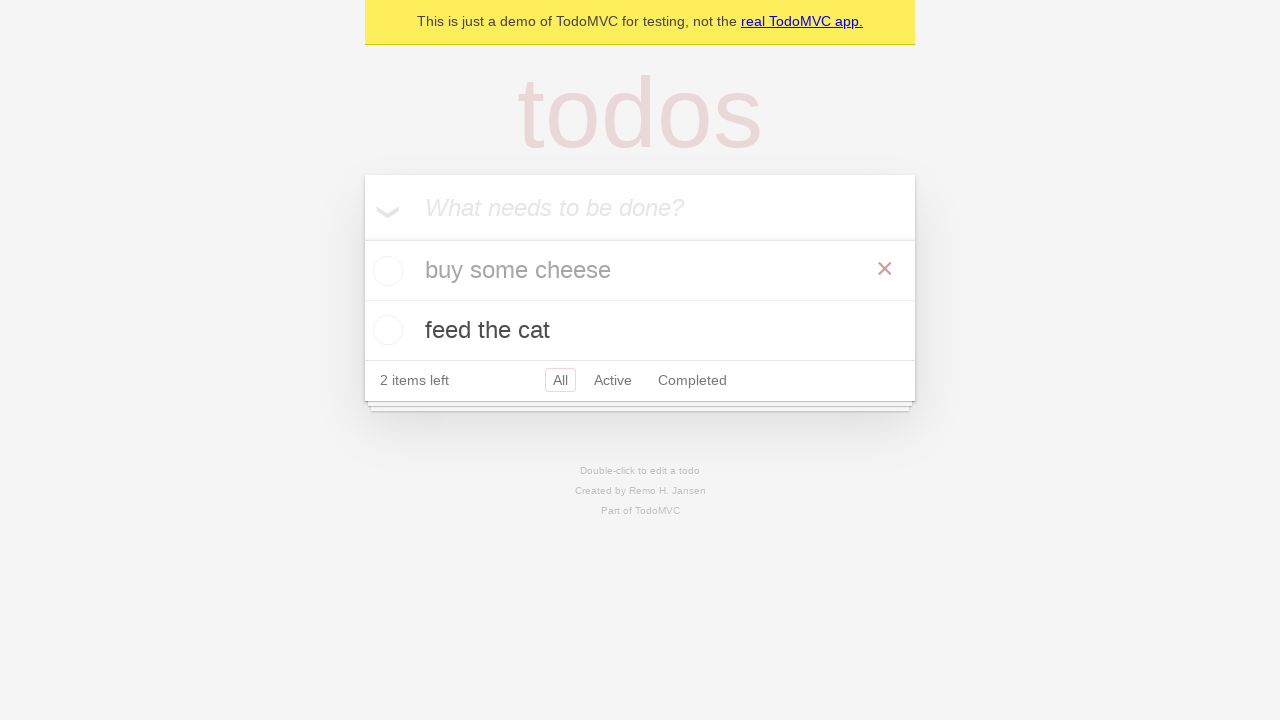

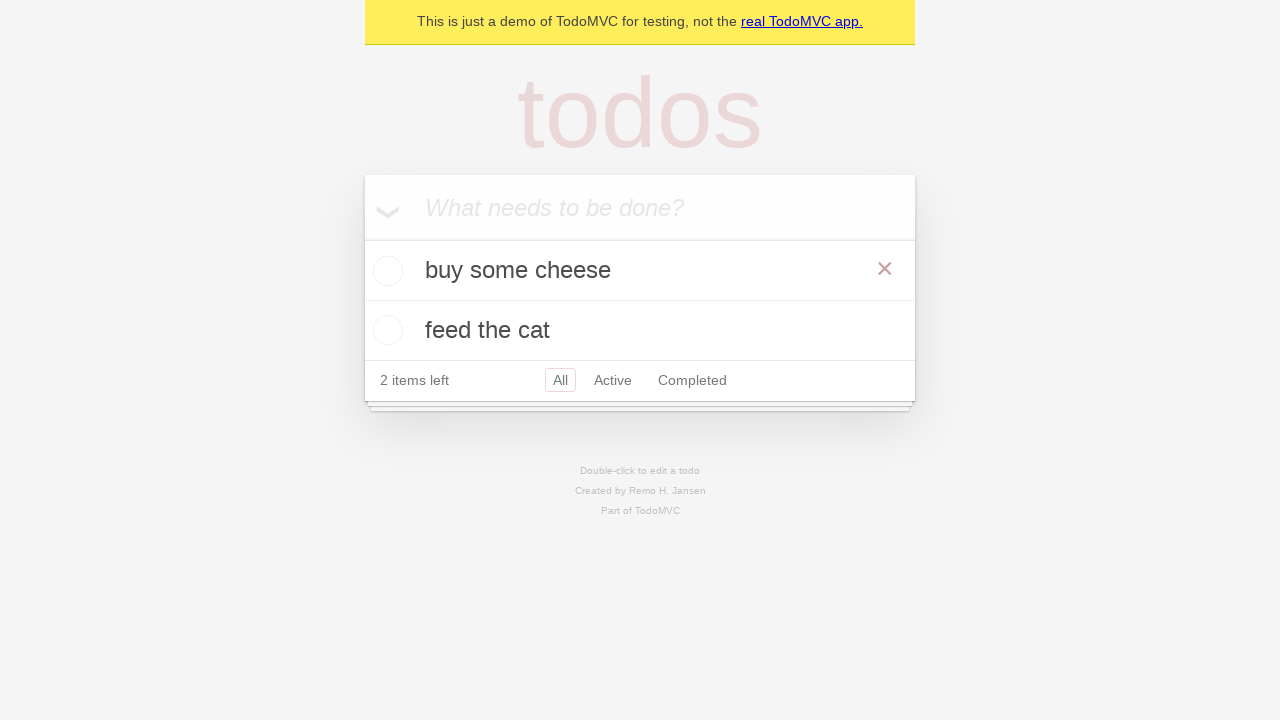